Tests Delta Airlines flight search by selecting departure airport (SEA), destination airport (LAX), choosing one-way trip type, and entering a departure date.

Starting URL: https://www.delta.com/apac/en

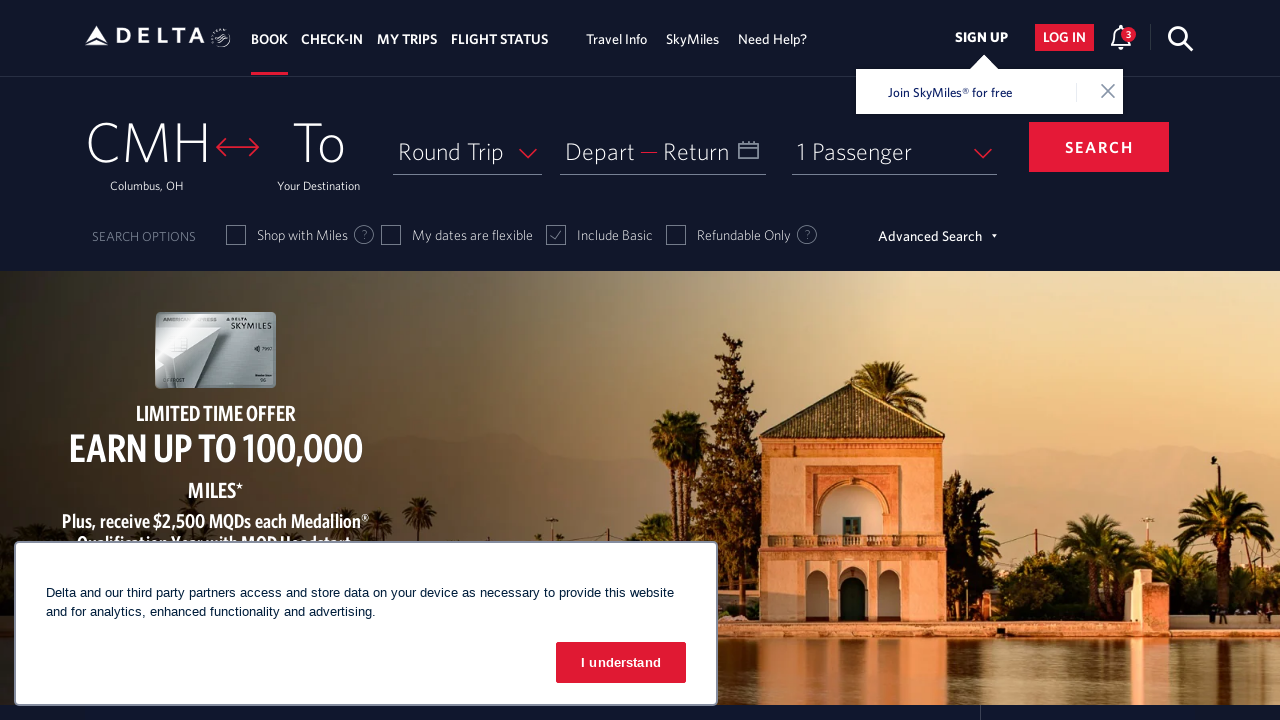

Waited for page to reach networkidle state
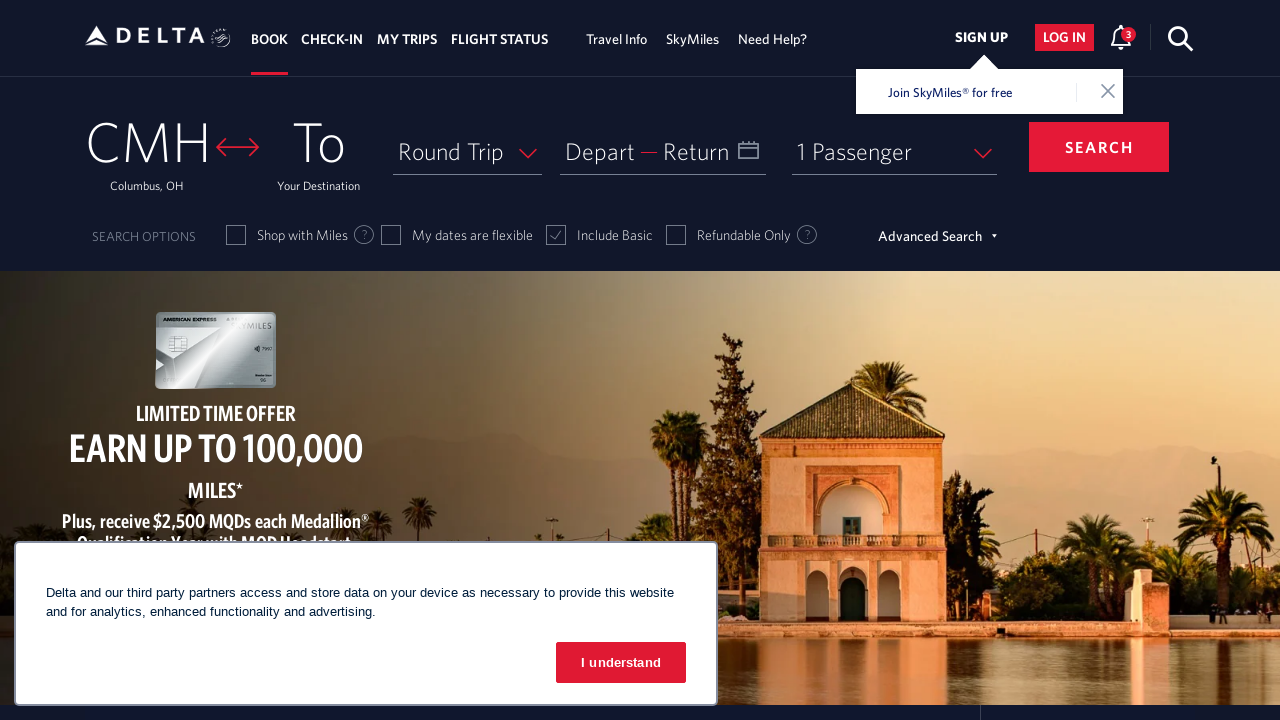

Waited 5 seconds for page to fully load
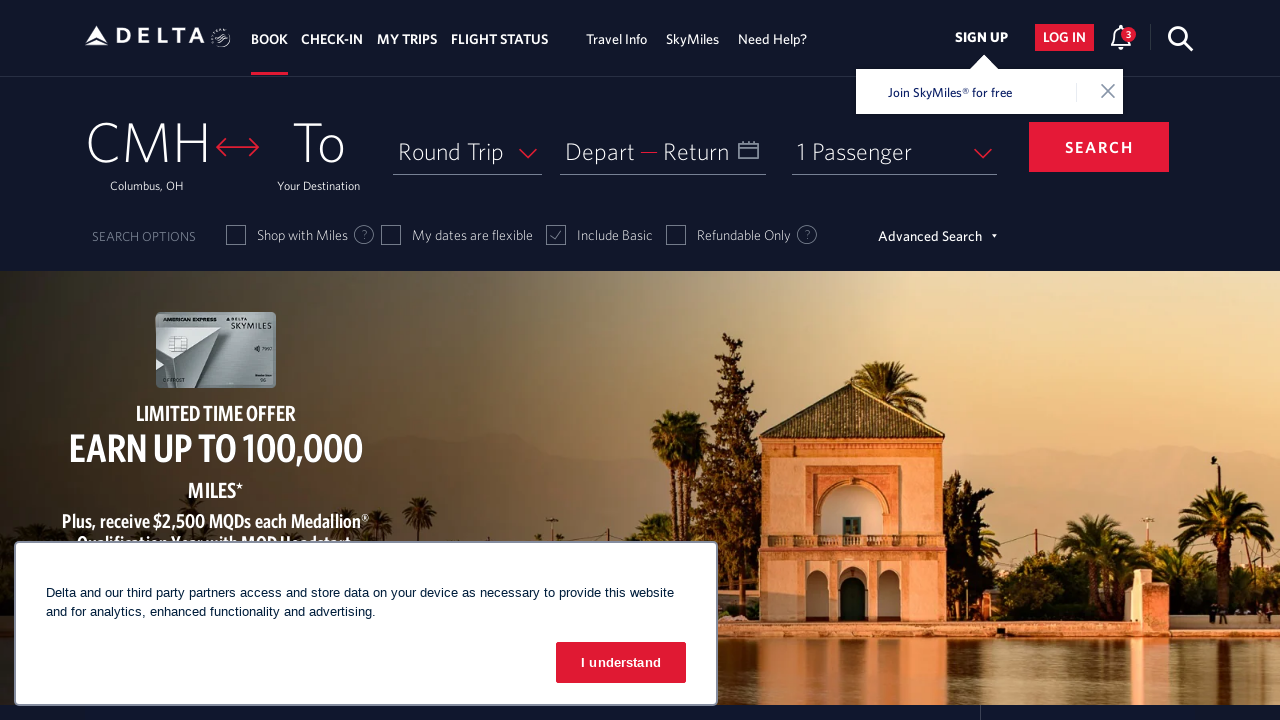

Clicked on departure airport field at (147, 141) on span.airport-code.d-block >> nth=0
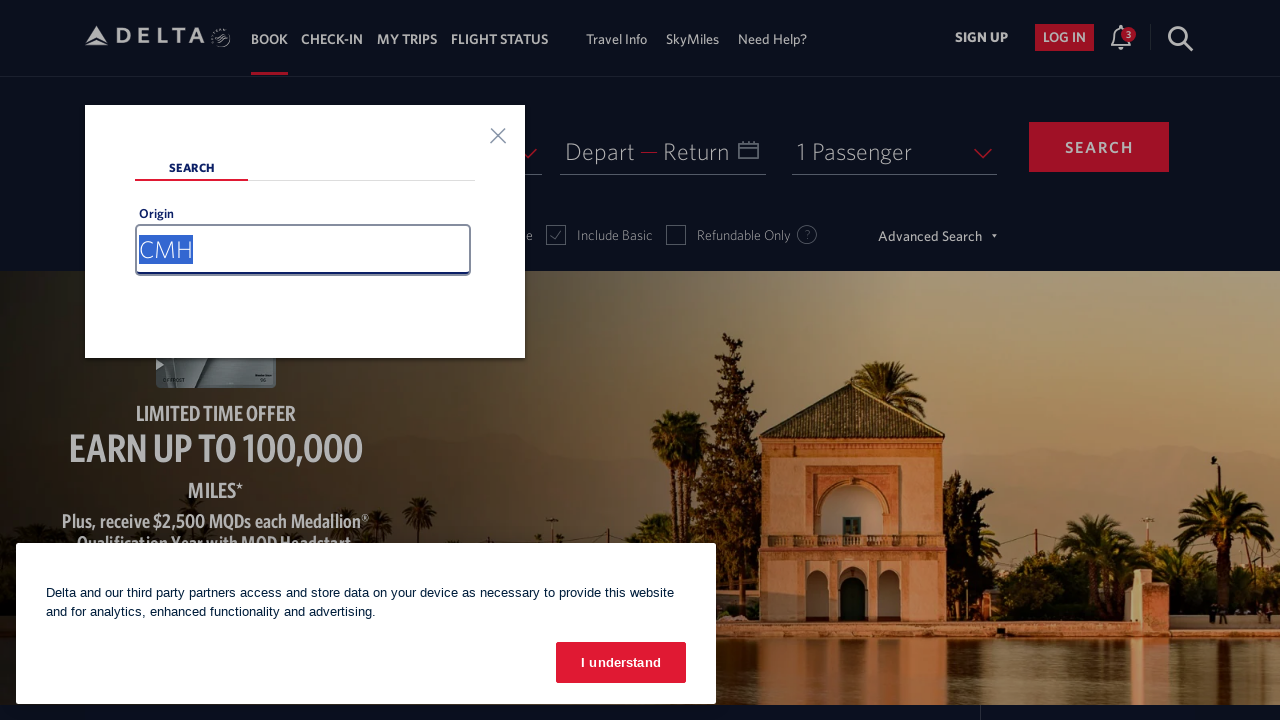

Waited for departure airport field to be ready
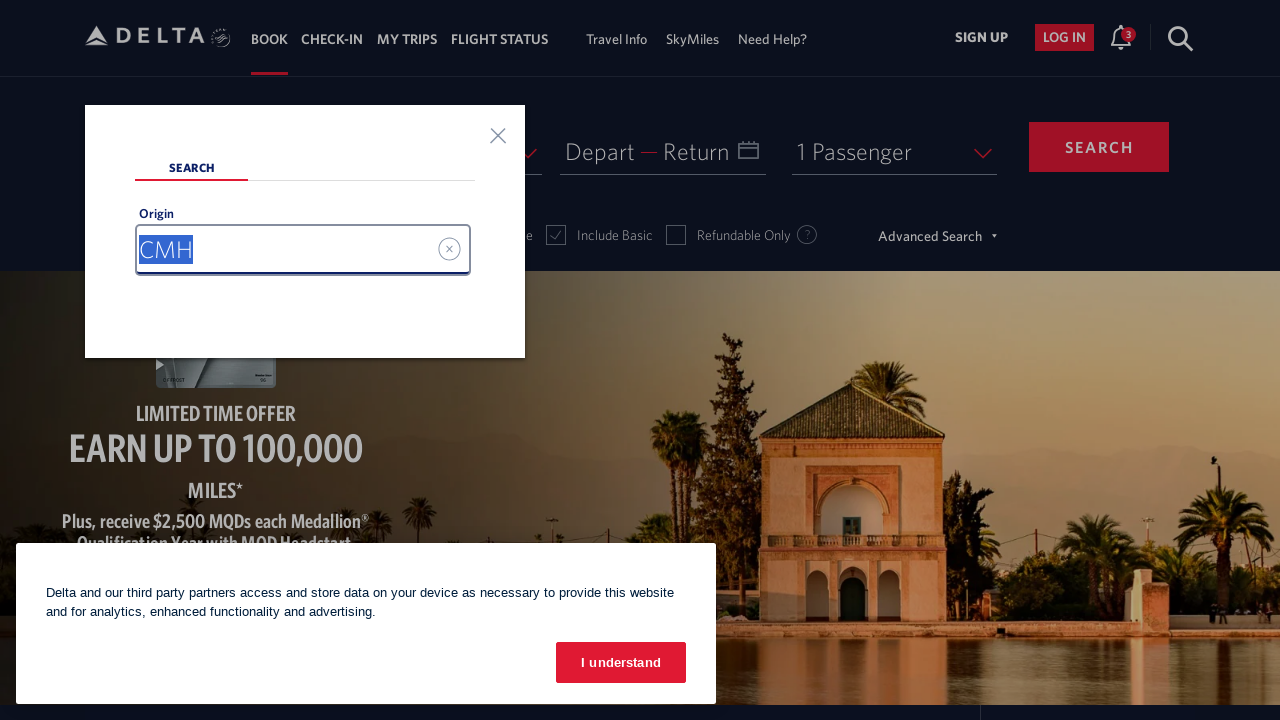

Entered departure airport code 'SEA' on input[aria-invalid='false'][id*='input']
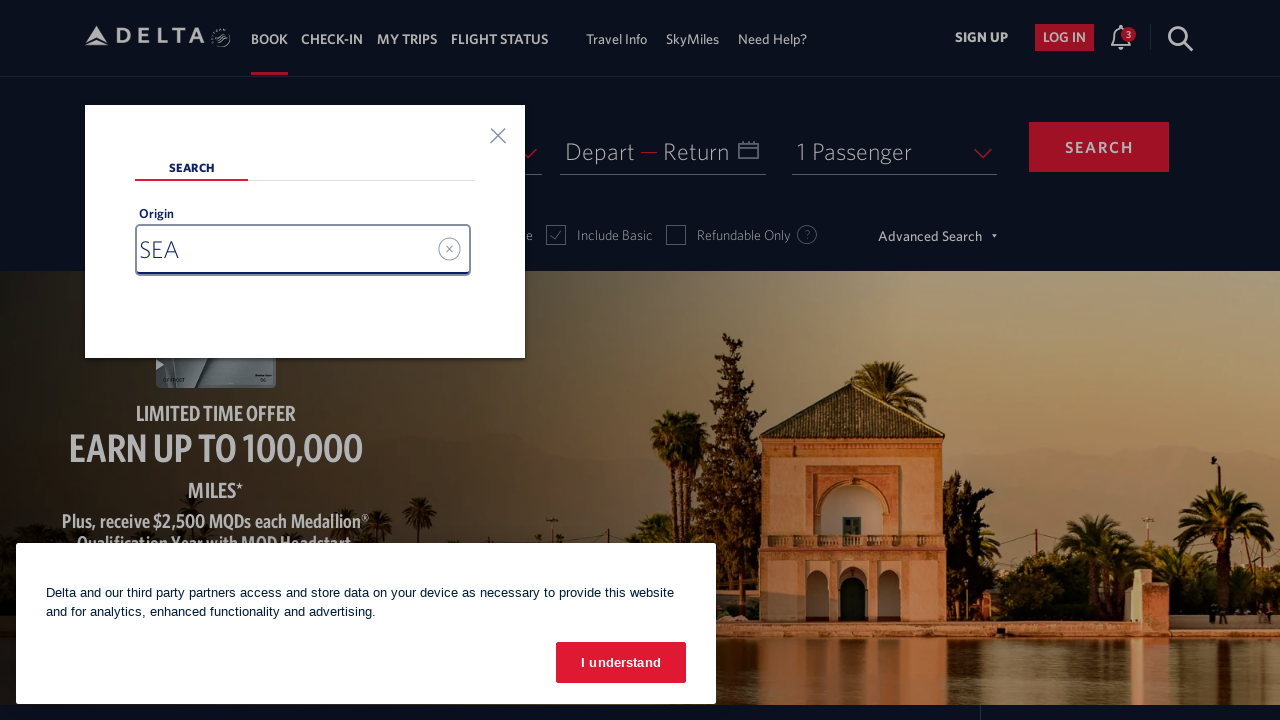

Waited for airport suggestions to appear
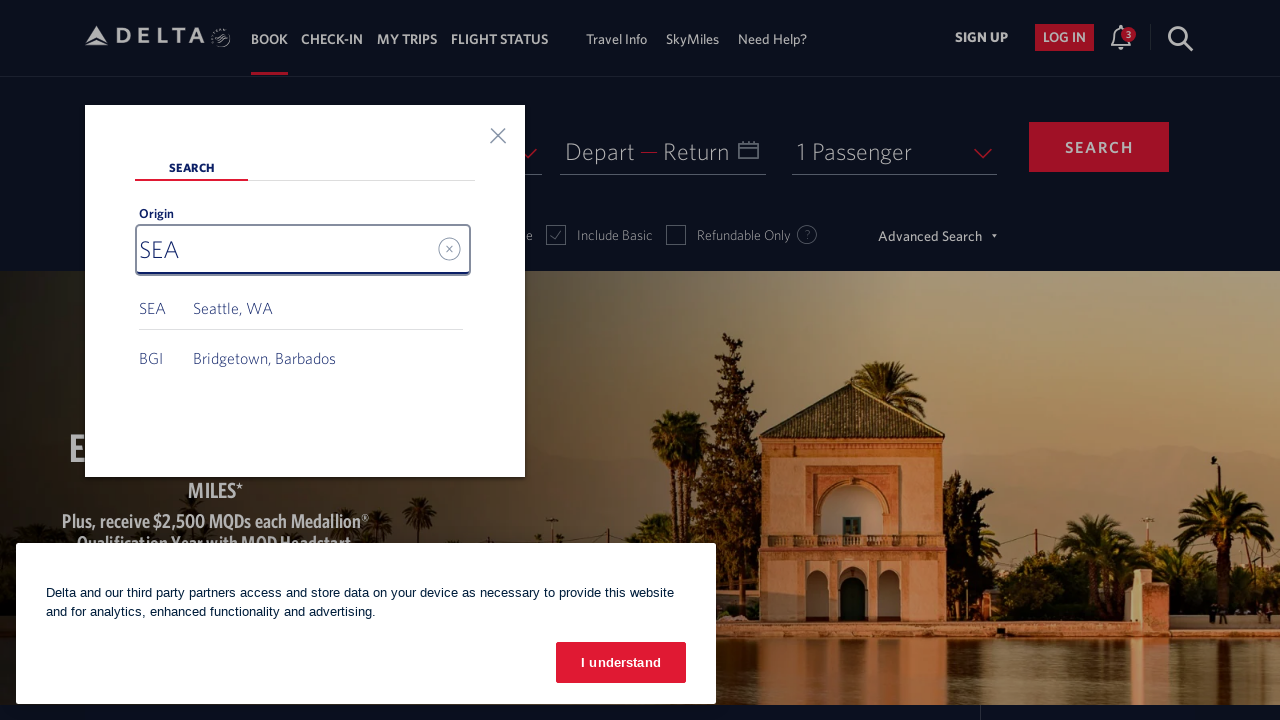

Confirmed departure airport selection (SEA)
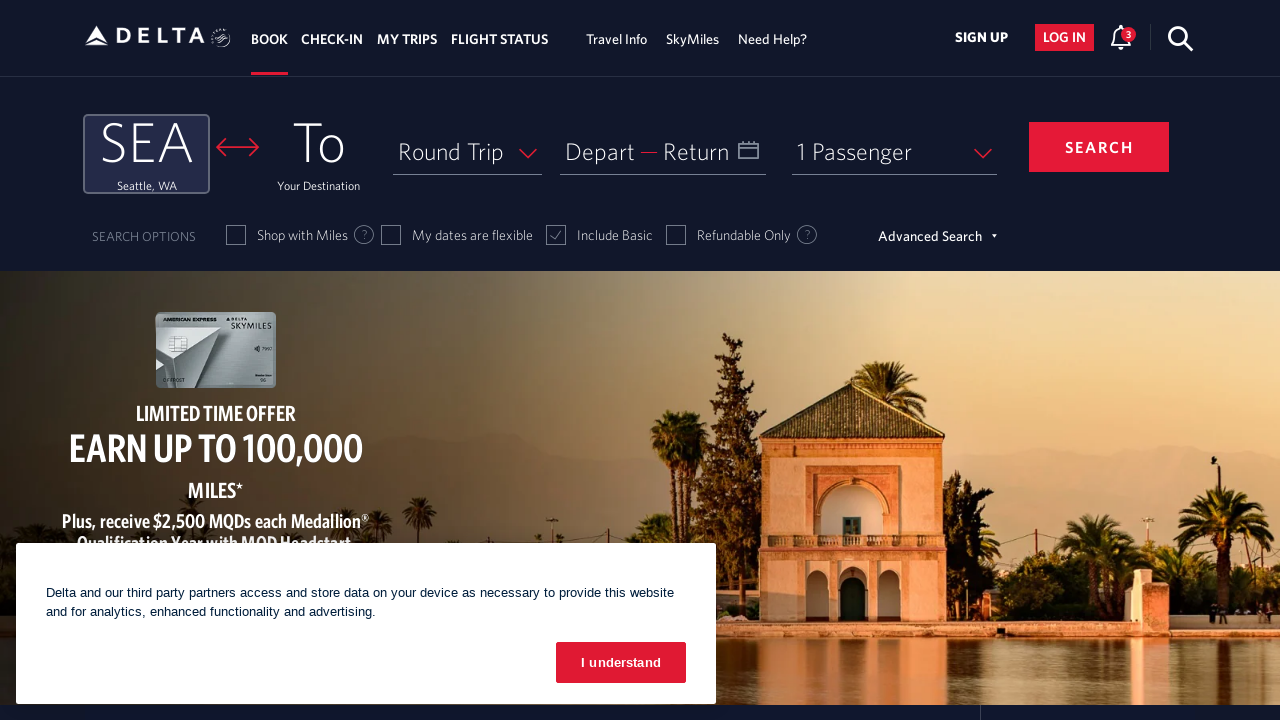

Waited for departure airport to be confirmed
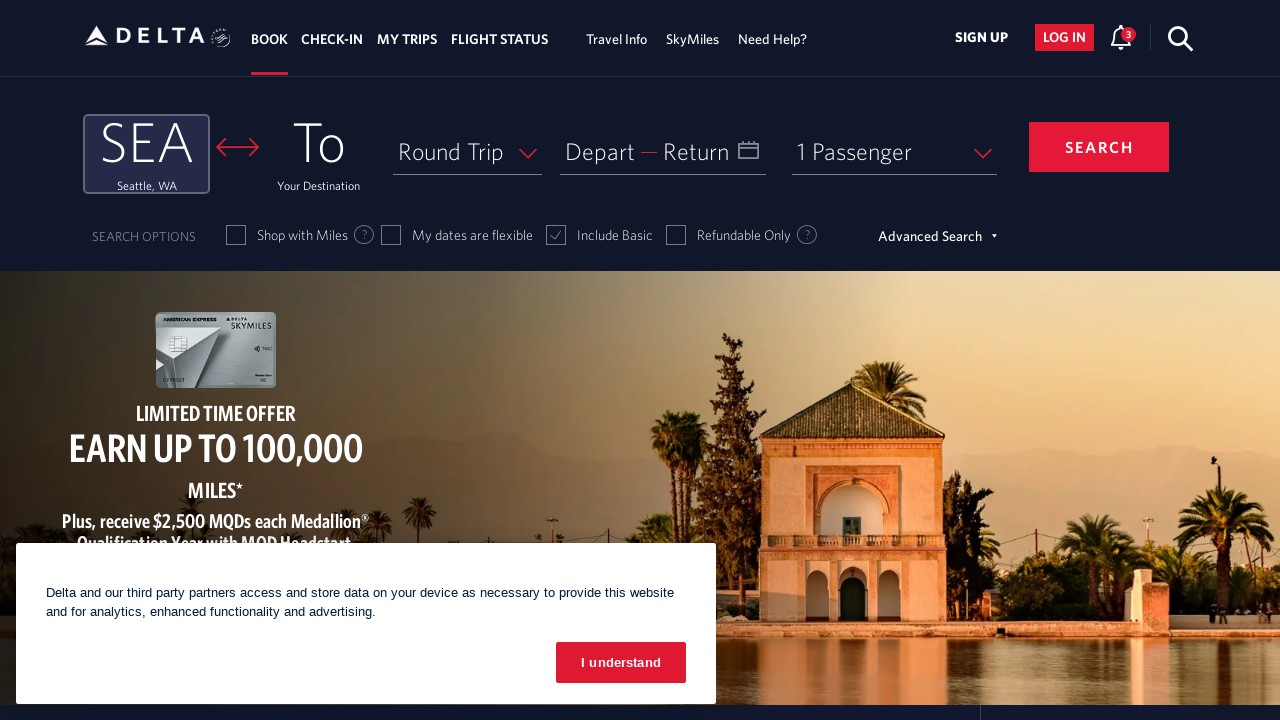

Clicked on destination airport field at (319, 141) on span.airport-code.d-block >> nth=1
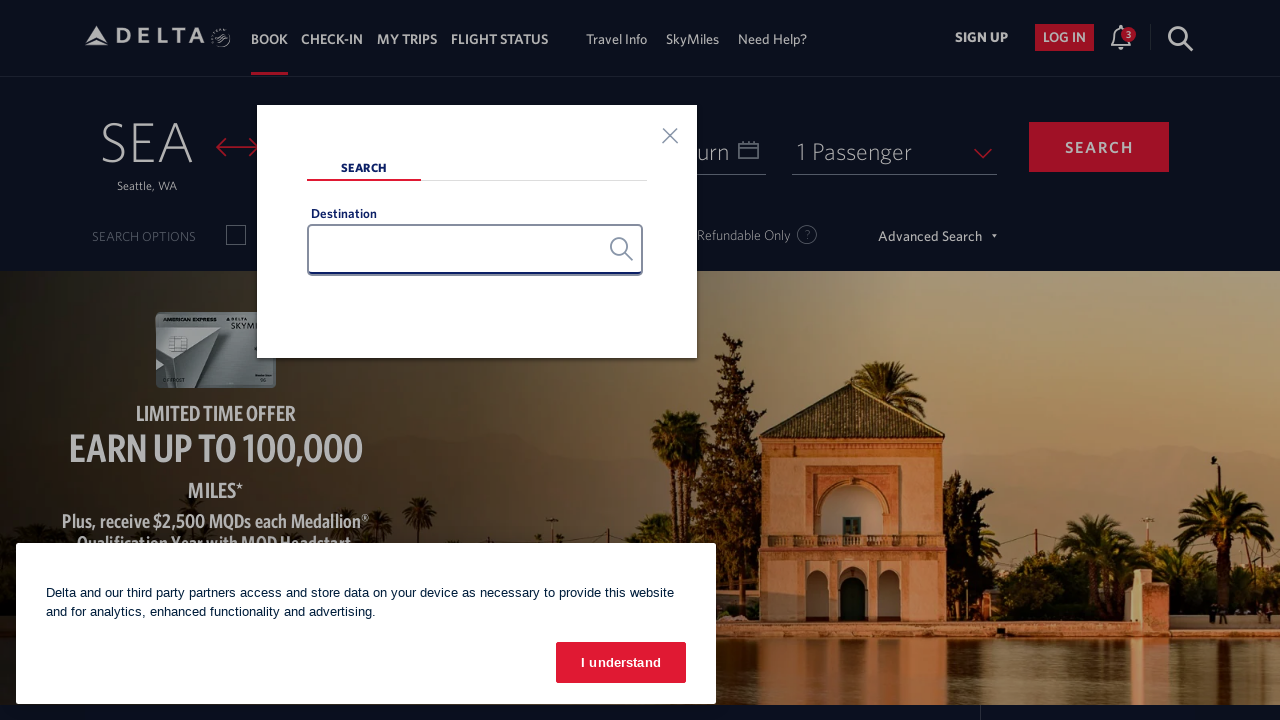

Waited for destination airport field to be ready
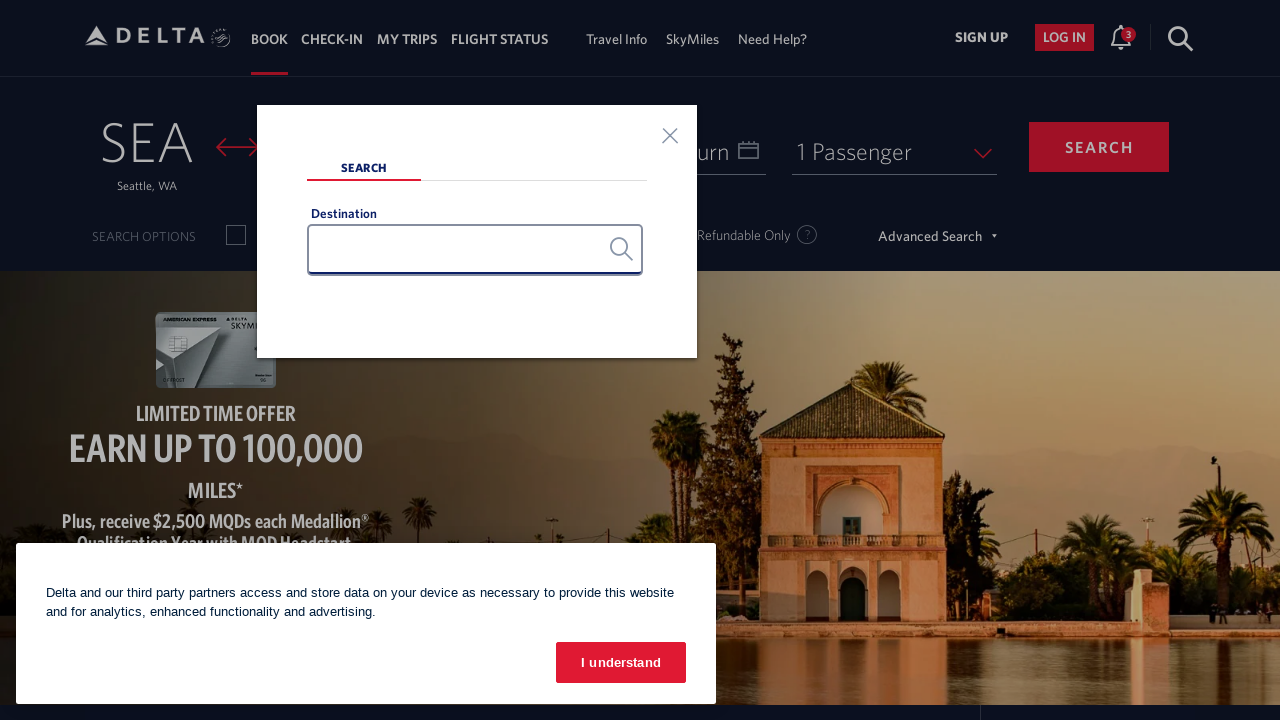

Entered destination airport code 'LAX' on input[aria-invalid='false'][id*='input']
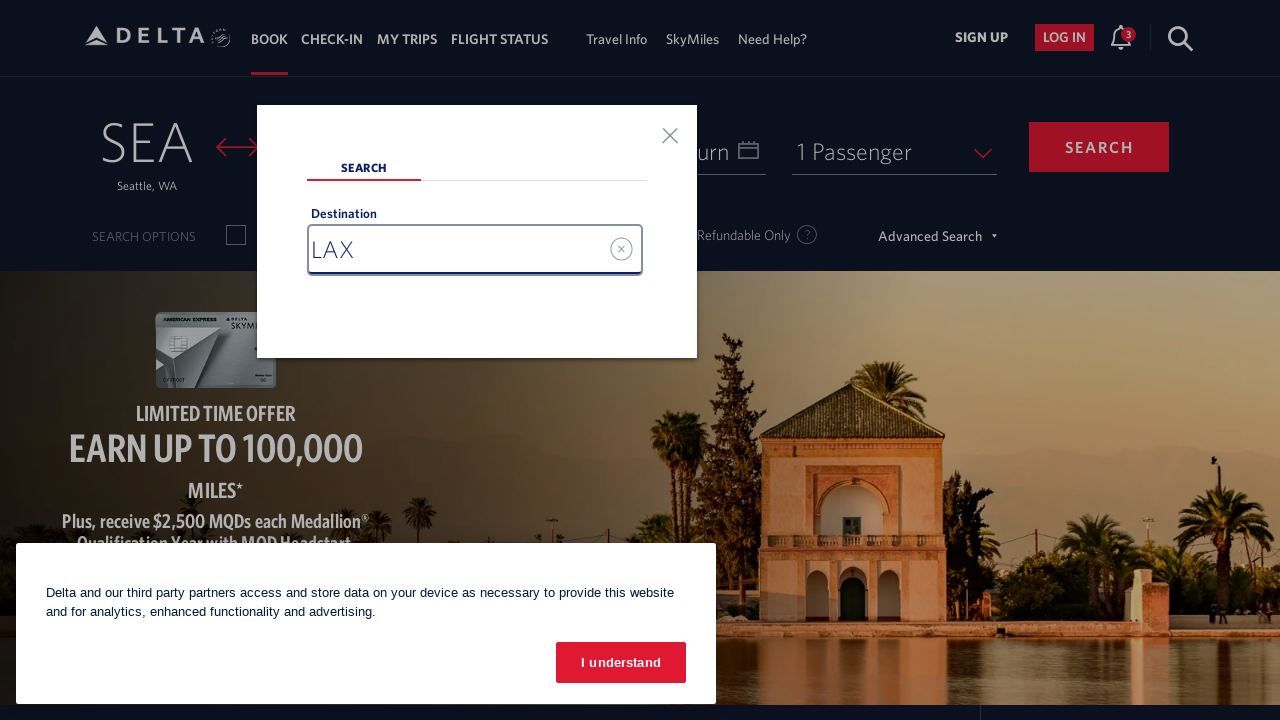

Waited for airport suggestions to appear
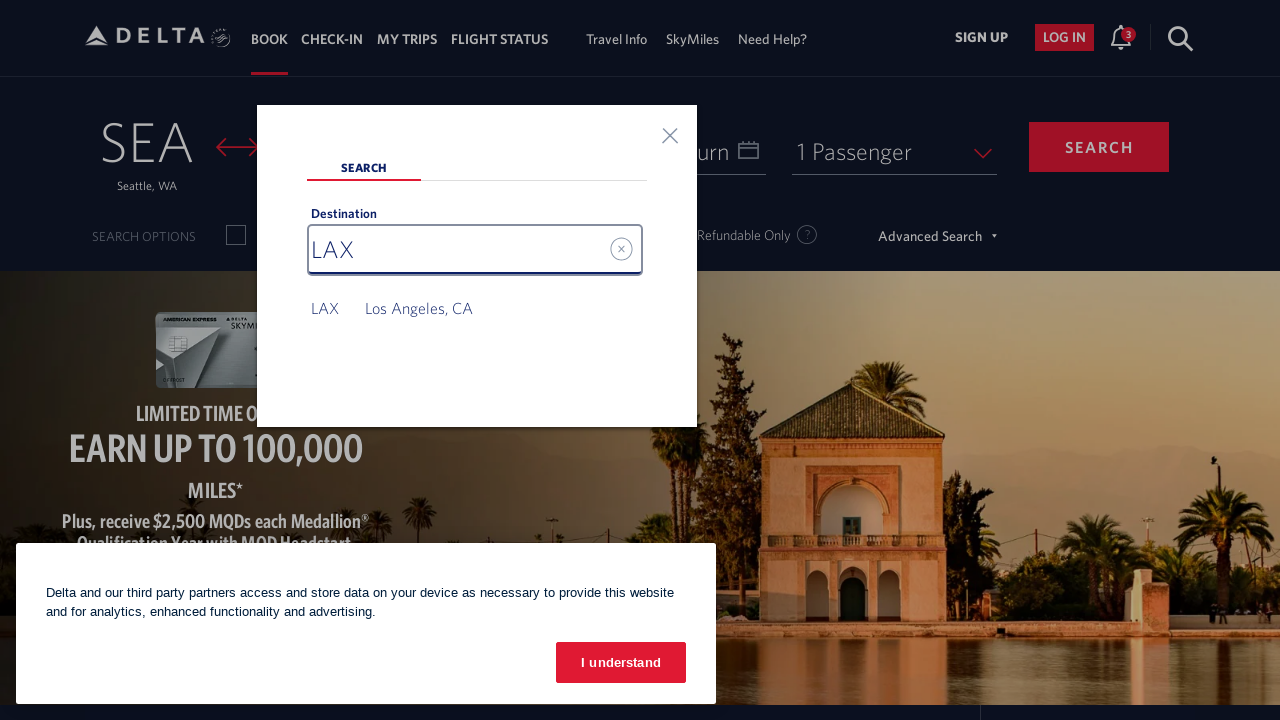

Confirmed destination airport selection (LAX)
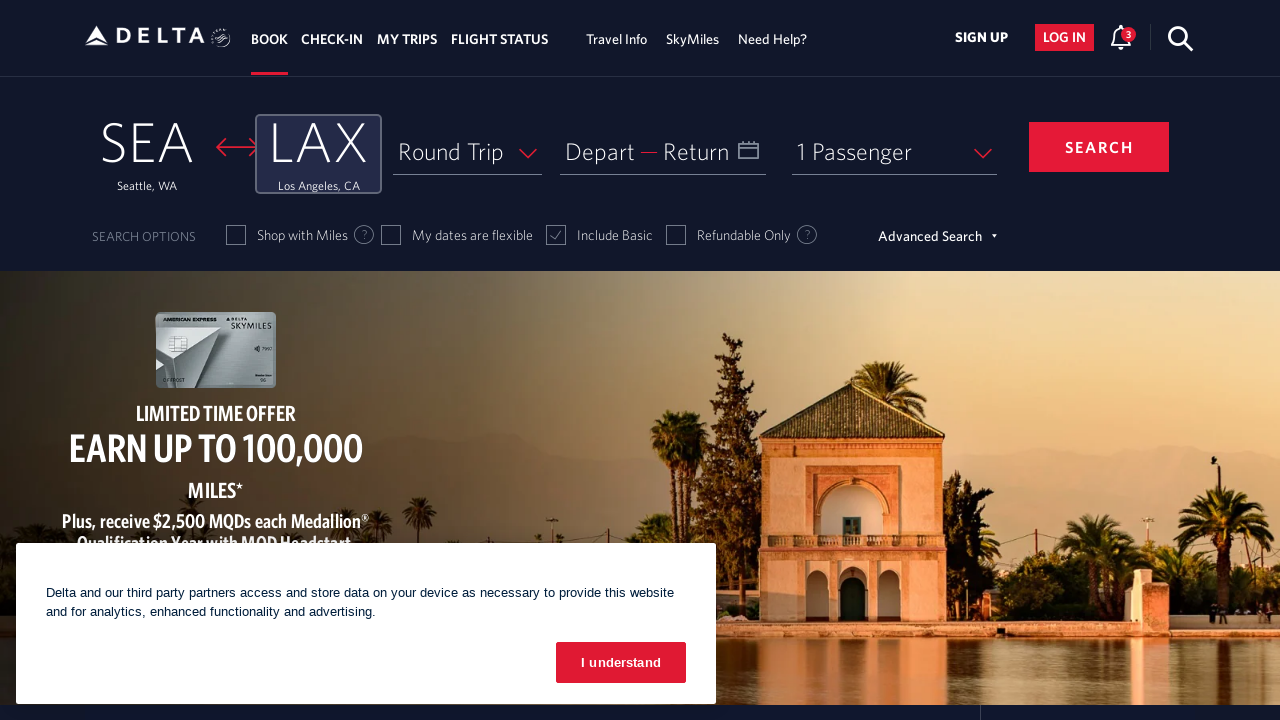

Waited for destination airport to be confirmed
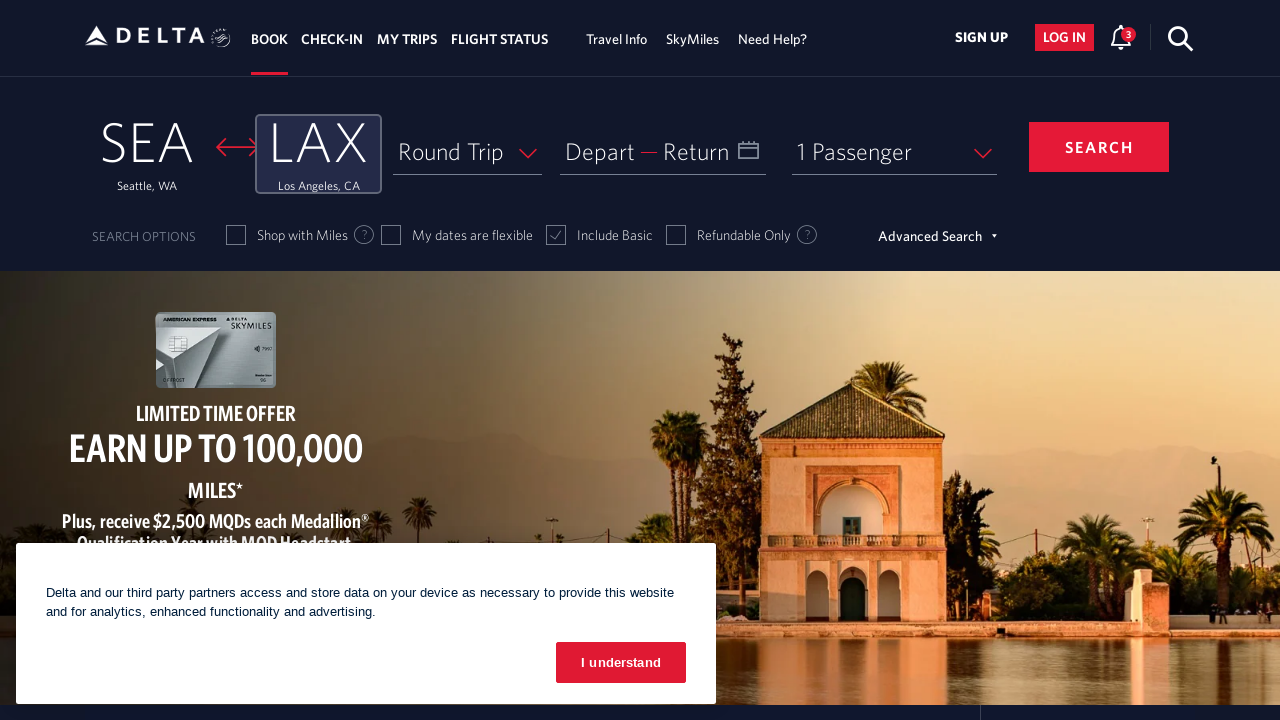

Clicked on trip type dropdown at (451, 151) on span[id*='selectTripType-val']
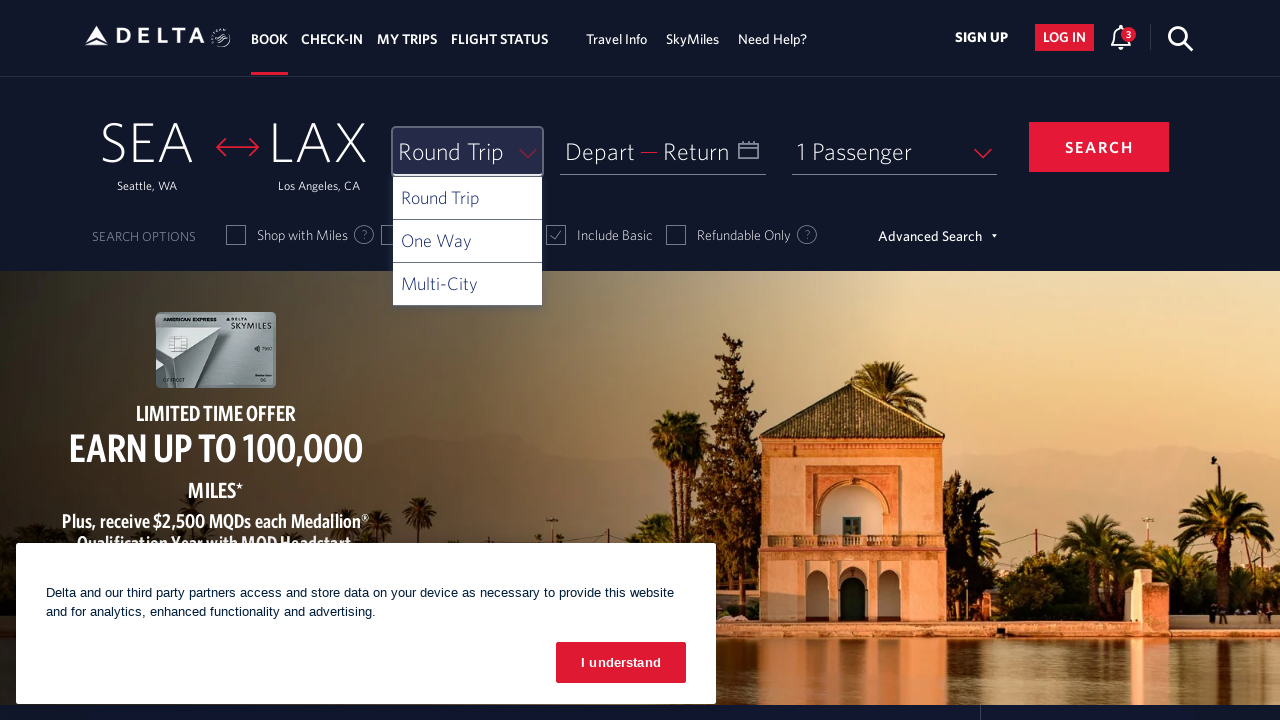

Waited for trip type options to appear
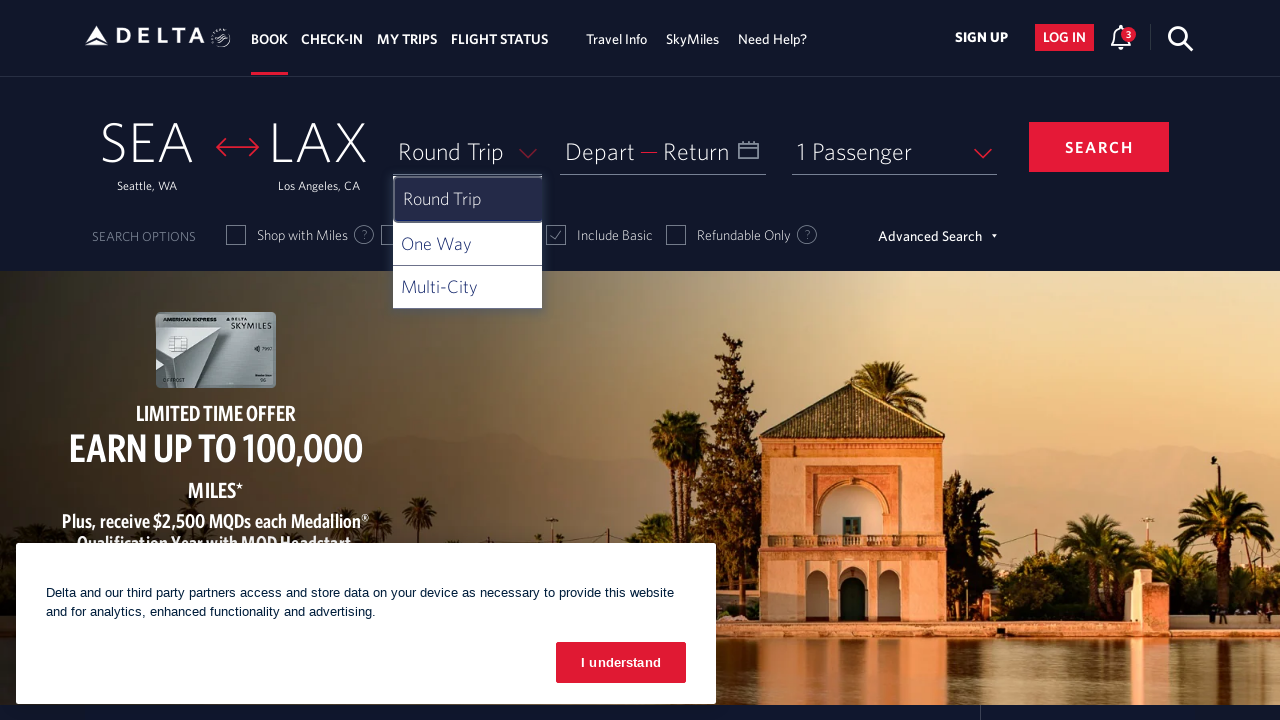

Selected one-way trip option at (468, 244) on li[id*='ui-list-selectTripType1']
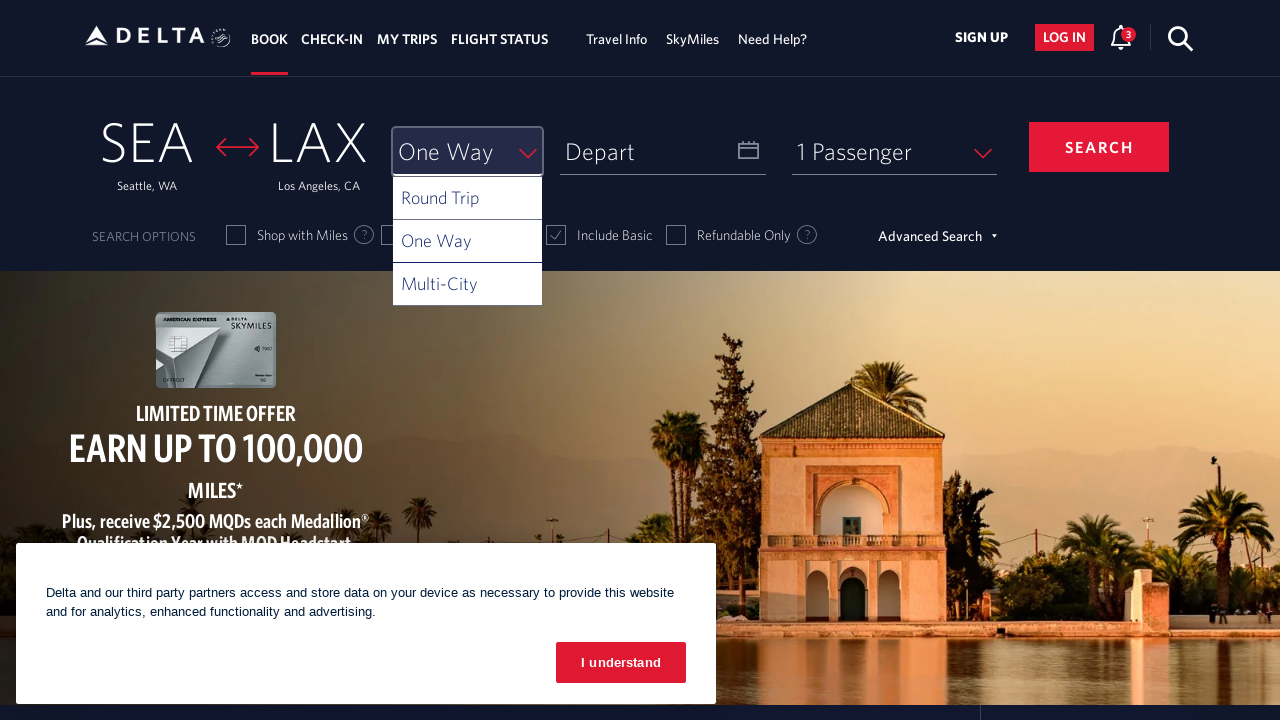

Waited for one-way trip option to be applied
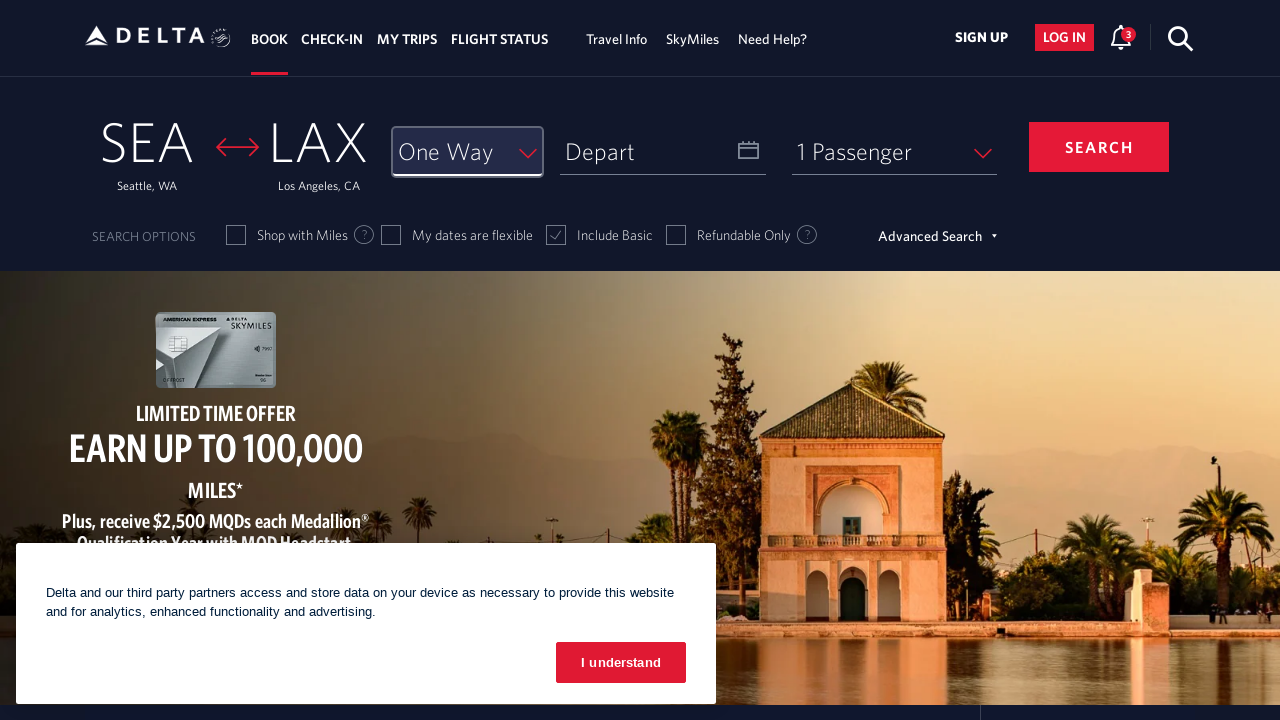

Clicked on departure date field at (600, 151) on span.calenderDepartSpan
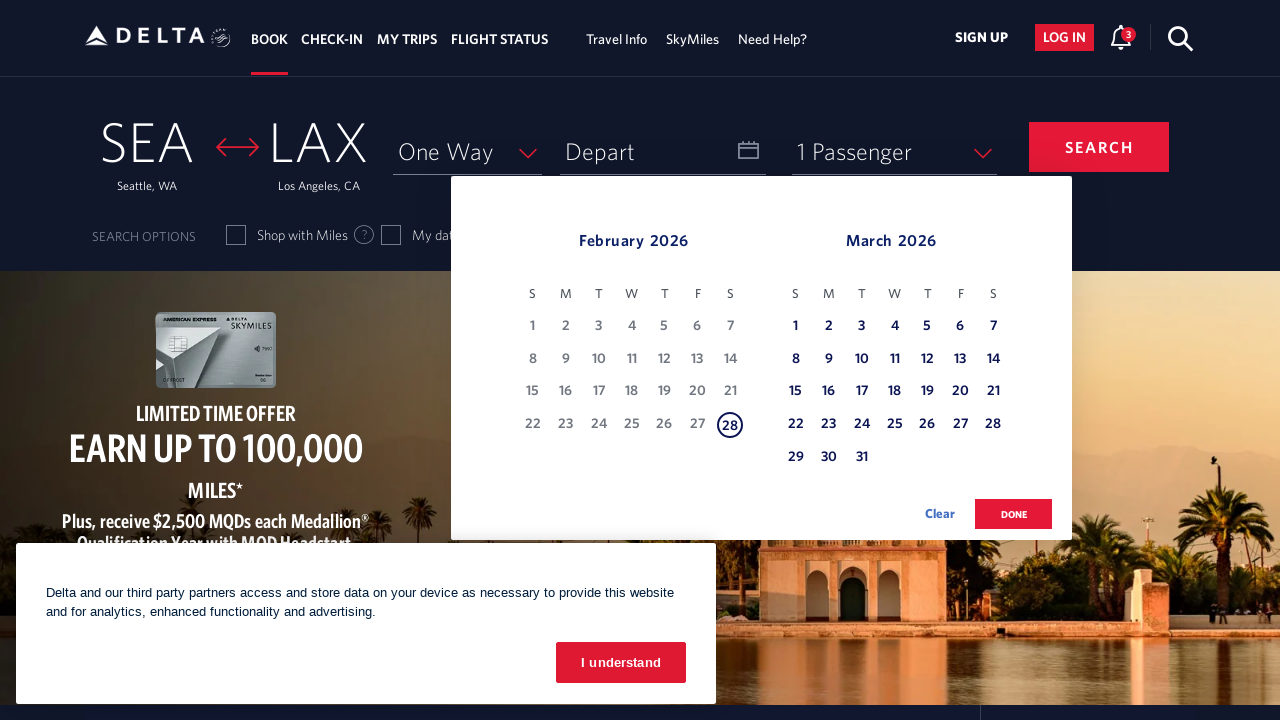

Waited for date picker to open
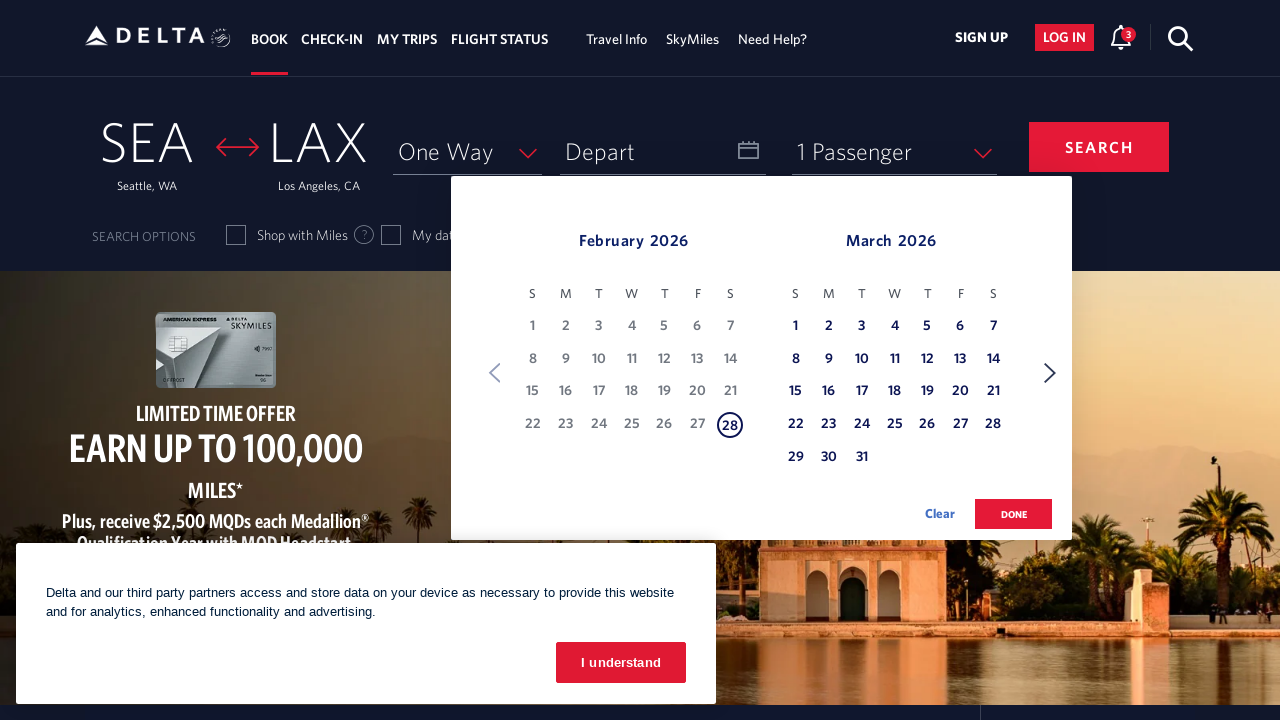

Entered departure date '03-15-2025'
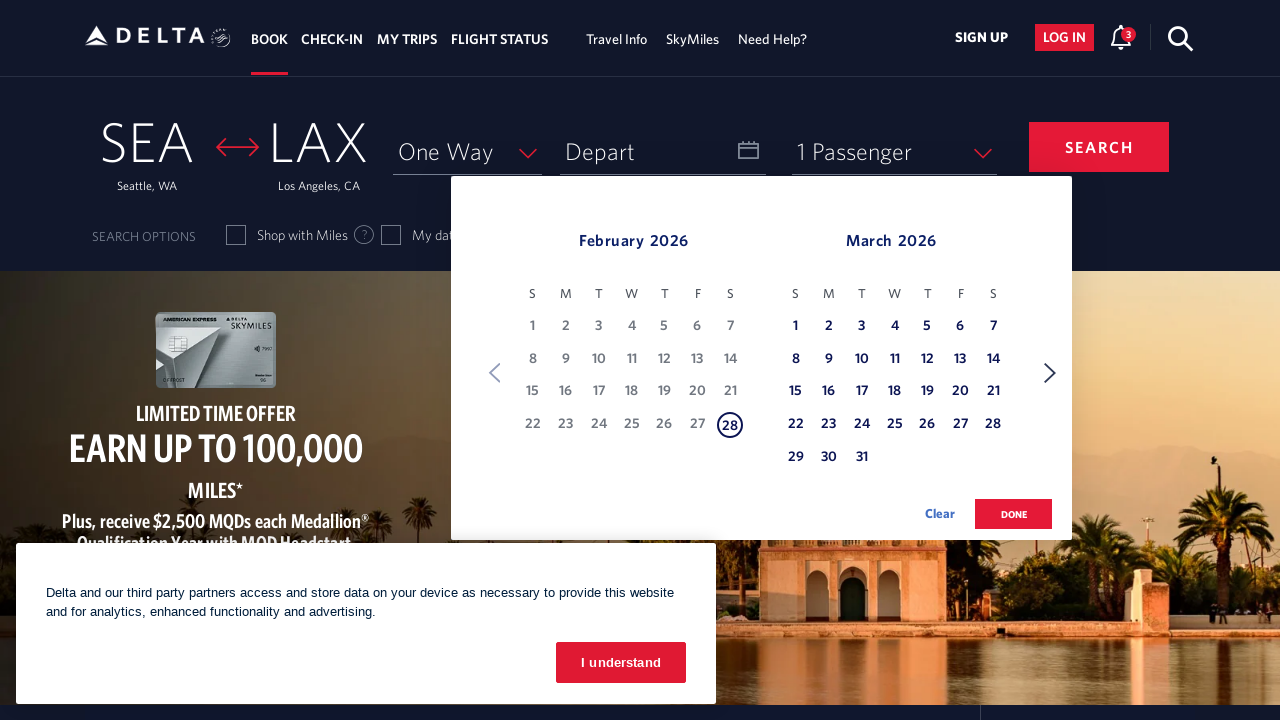

Confirmed departure date selection
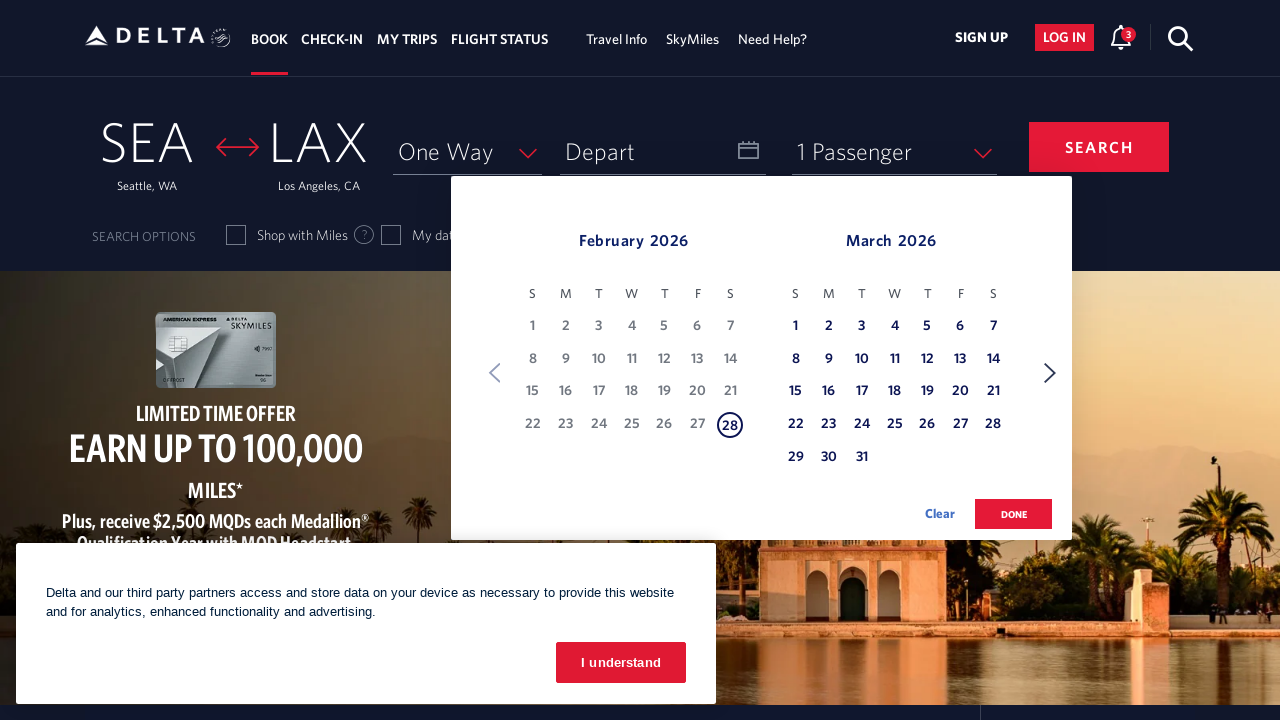

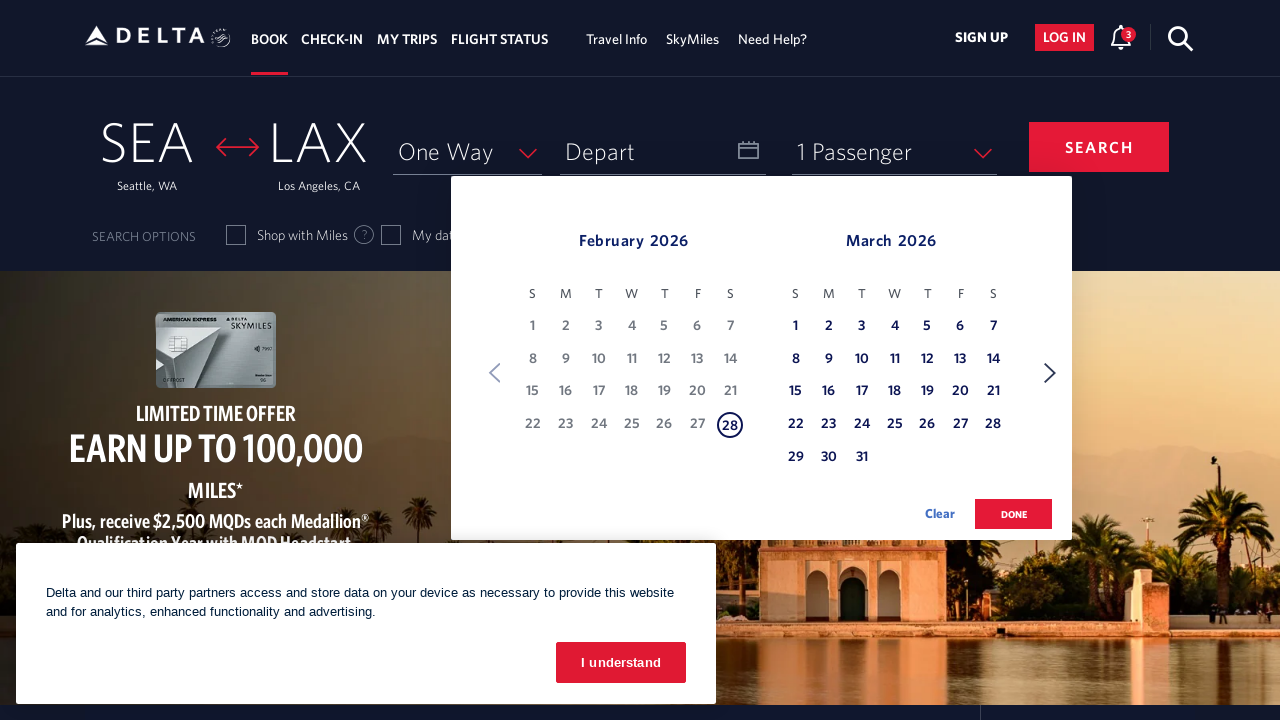